Tests dropdown selection functionality by selecting a skill option from a dropdown menu on a registration form

Starting URL: https://demo.automationtesting.in/Register.html

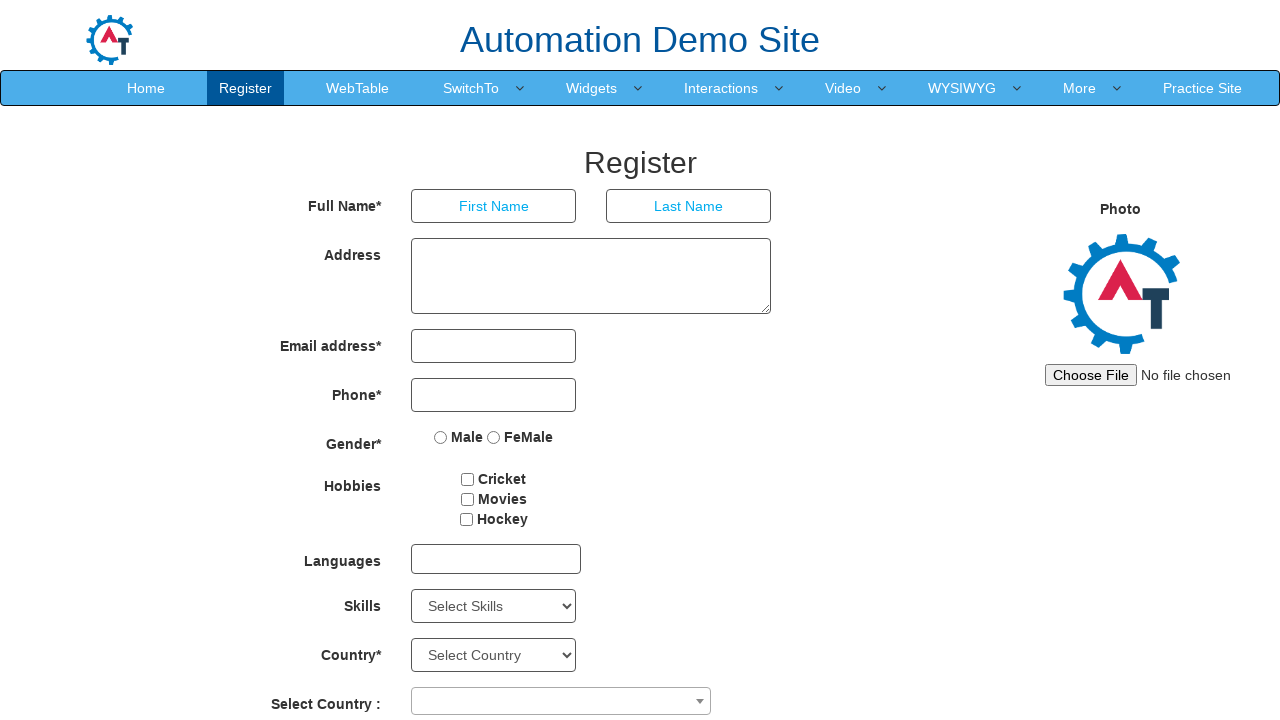

Navigated to registration form page
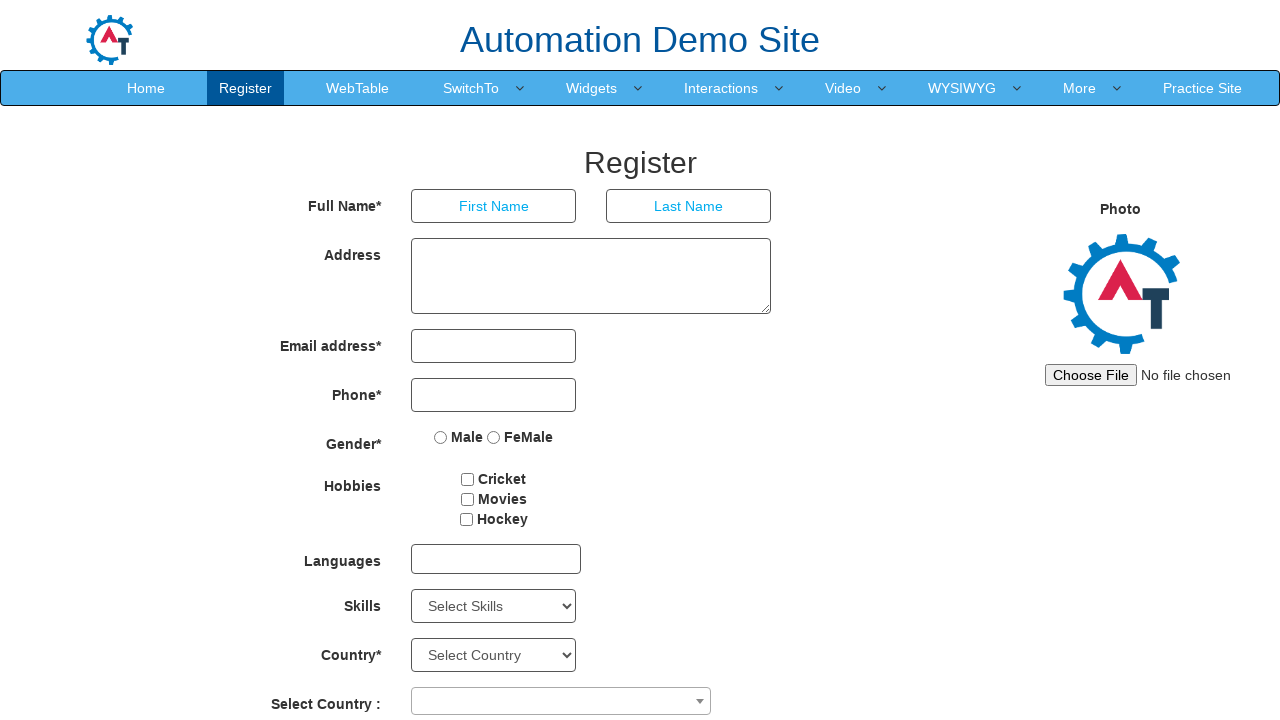

Selected 'AutoCAD' from the Skills dropdown menu on //select[@id="Skills"]
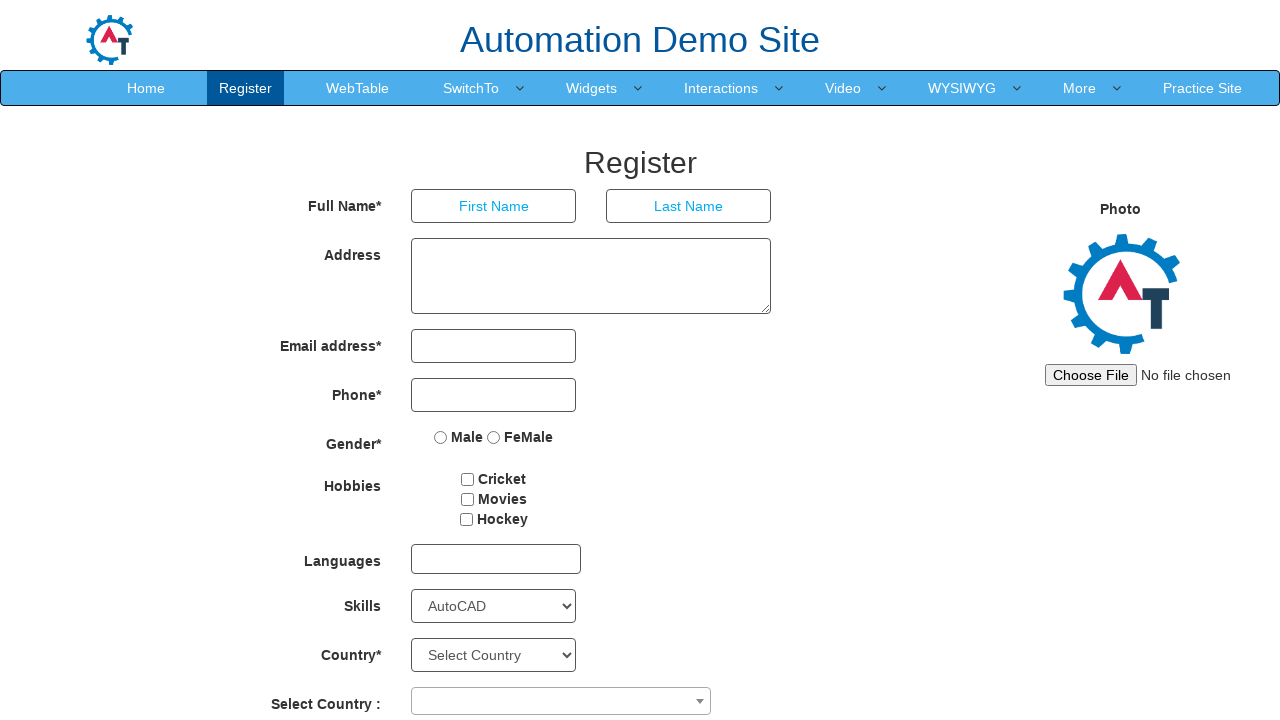

Waited for dropdown selection to complete
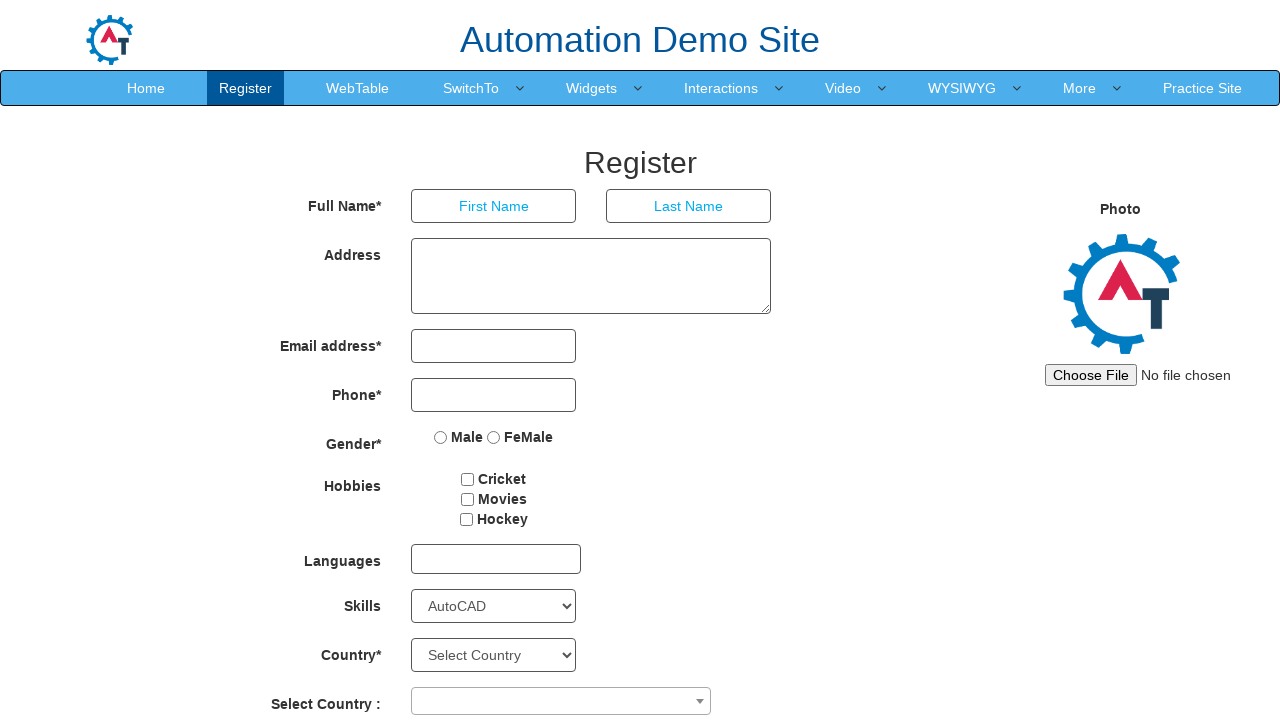

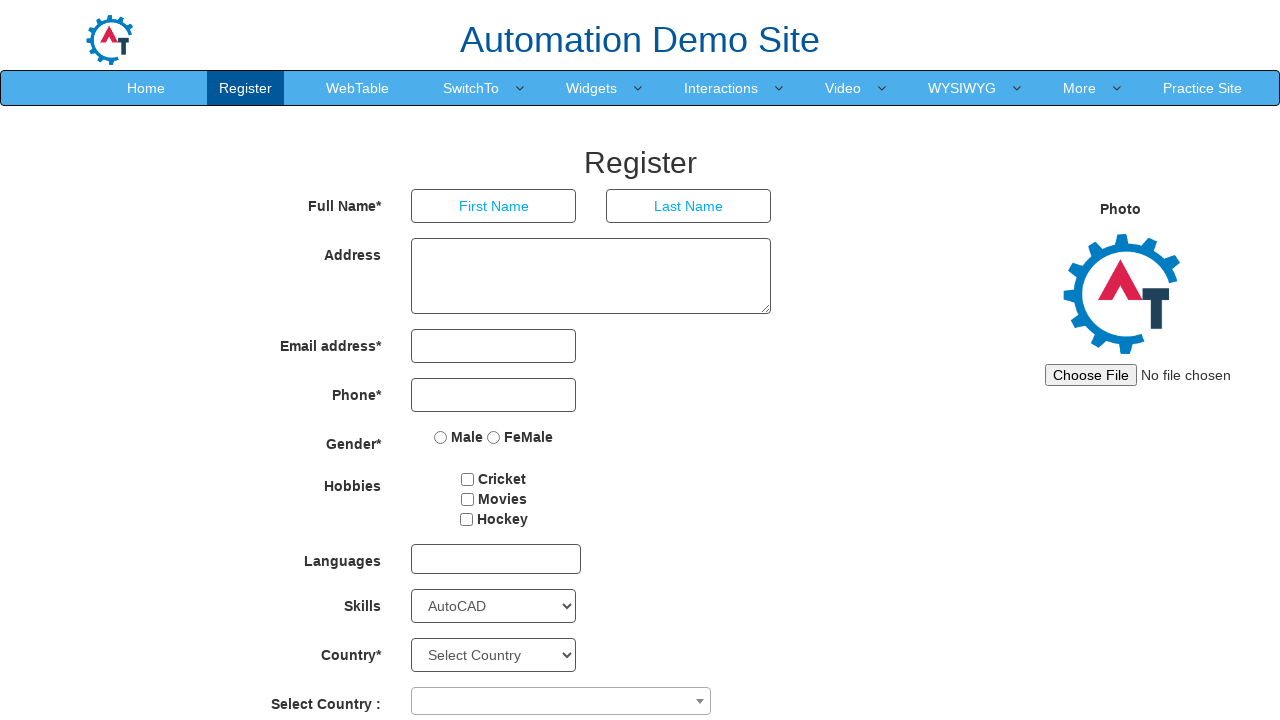